Tests right-click context menu functionality by right-clicking on an element and verifying the context menu appears

Starting URL: https://swisnl.github.io/jQuery-contextMenu/demo.html

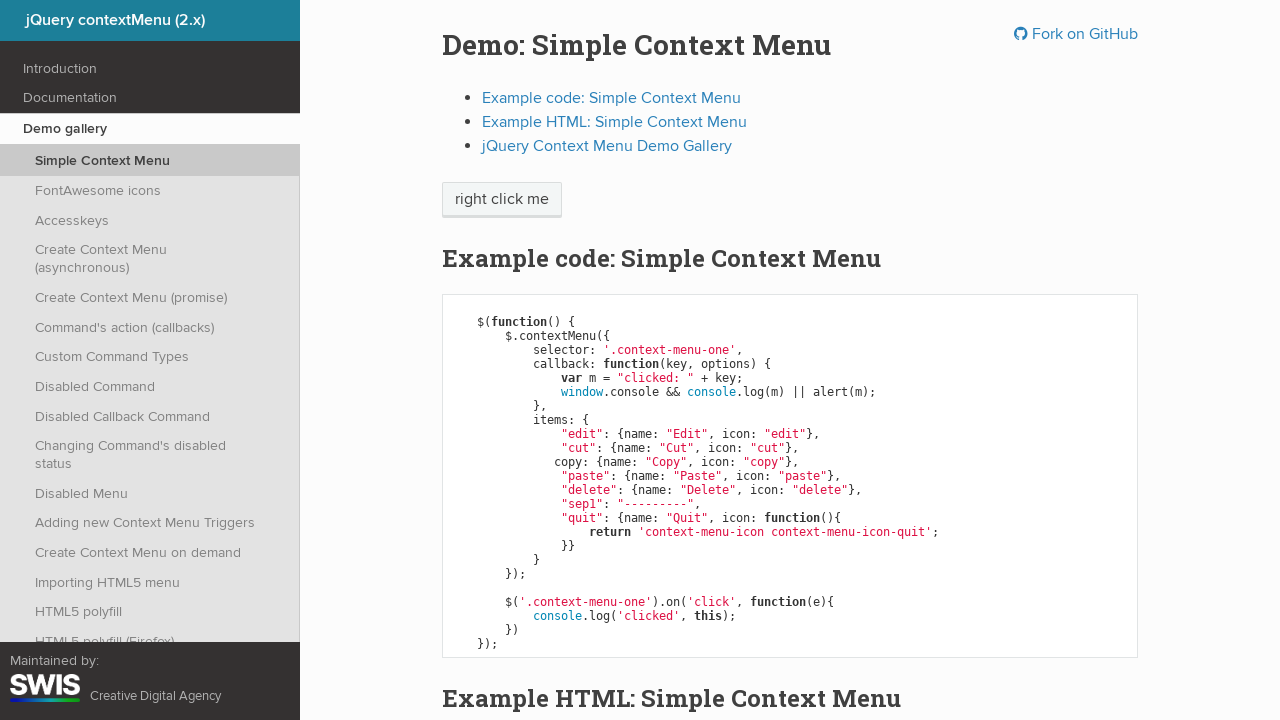

Right-clicked on context menu trigger button at (502, 200) on .context-menu-one
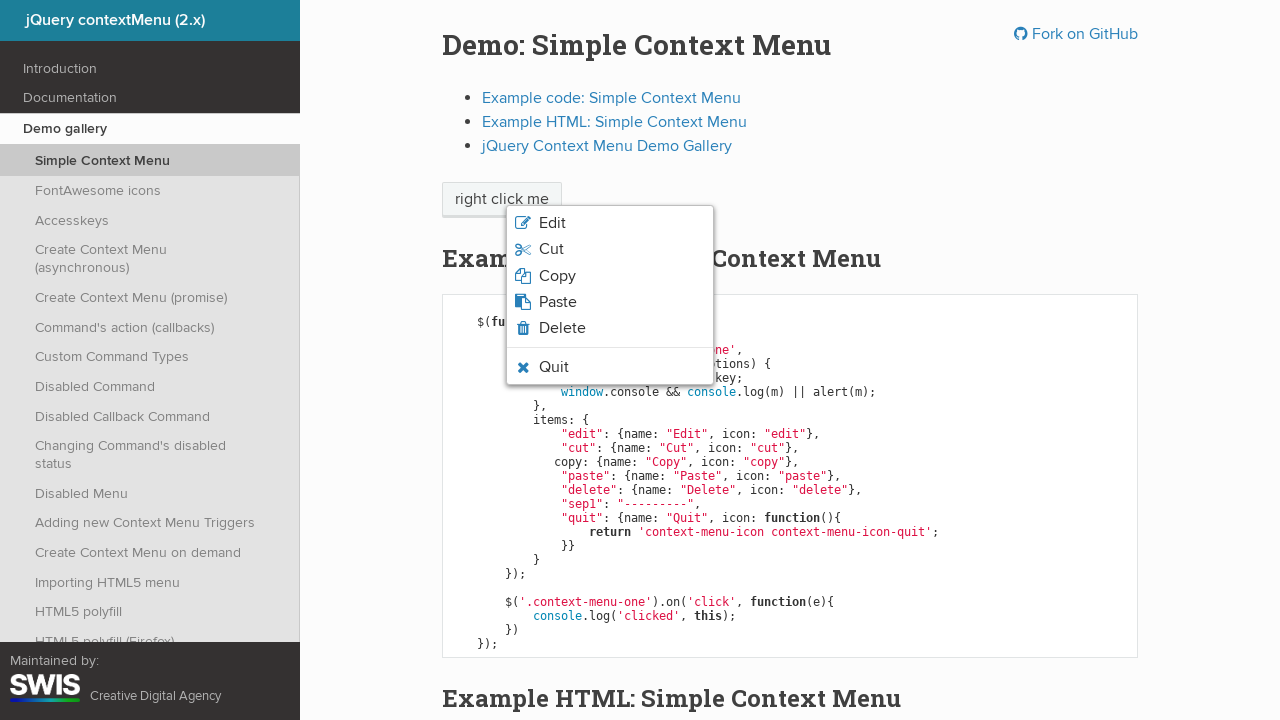

Context menu appeared and is visible
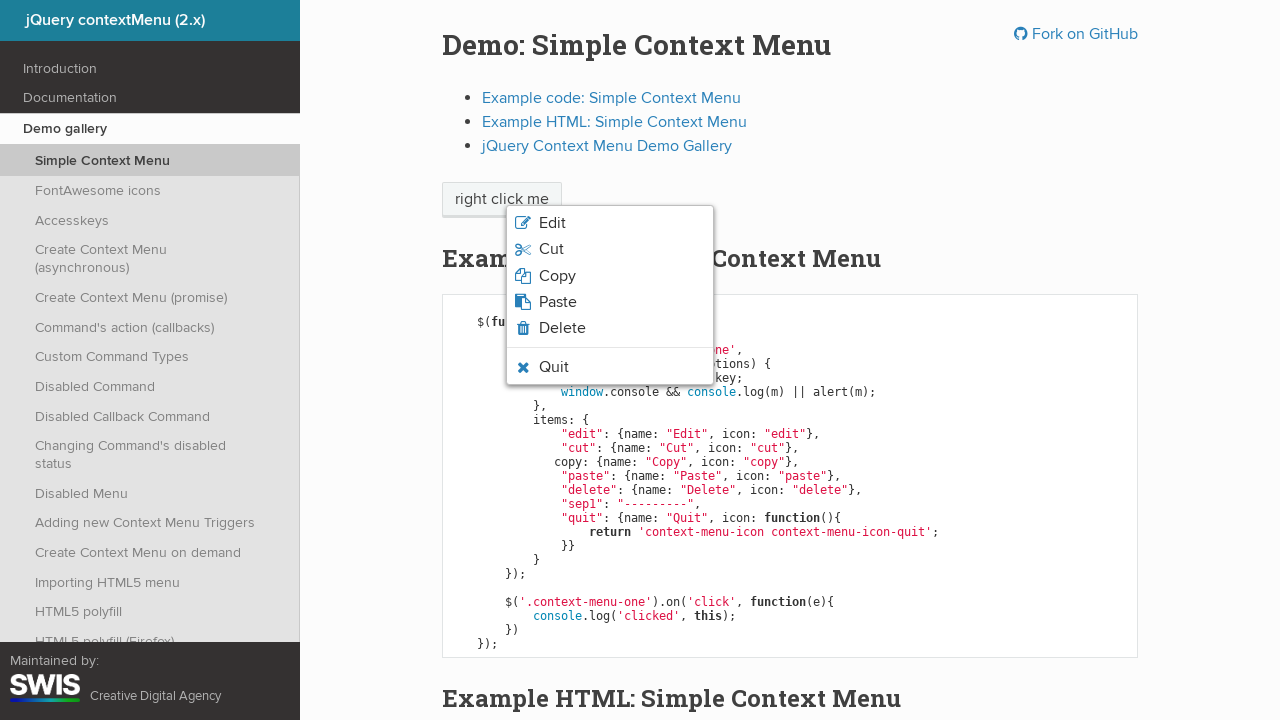

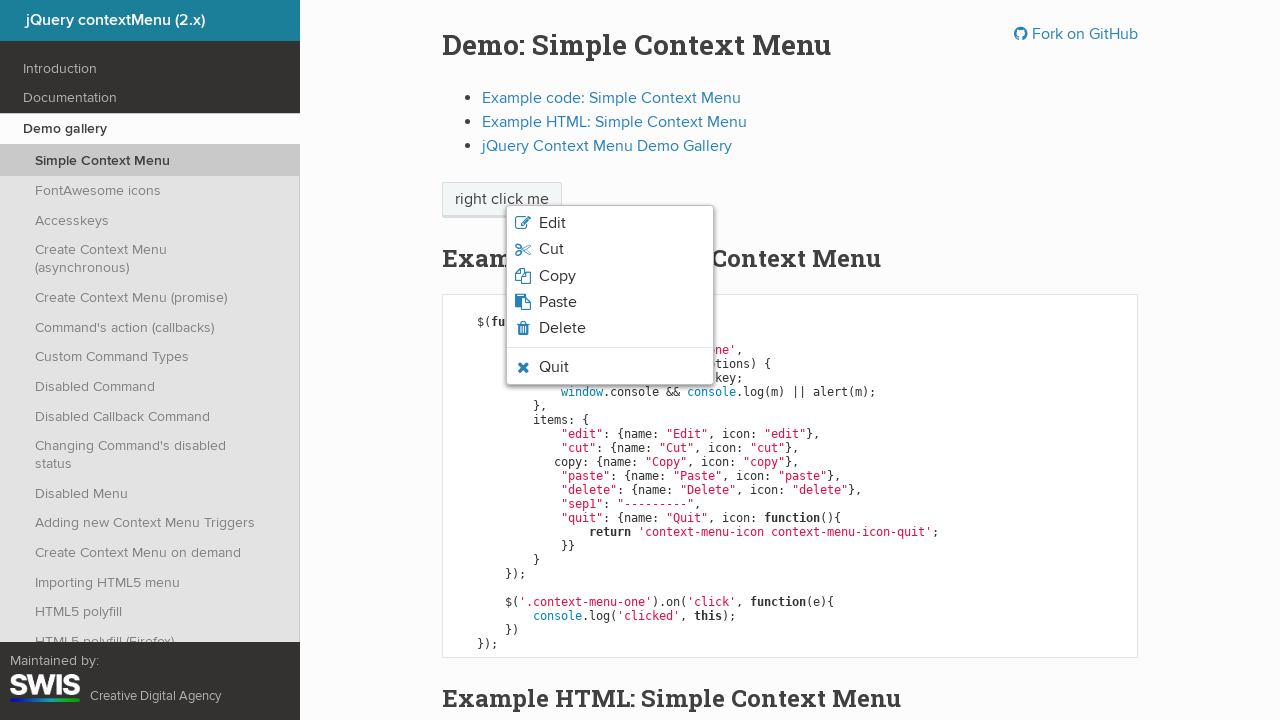